Tests dropdown menu navigation by hovering over "Courses" menu, then hovering over "Software Testing" submenu, and clicking on "Selenium Certification Training" link.

Starting URL: http://greenstech.in/selenium-course-content.html

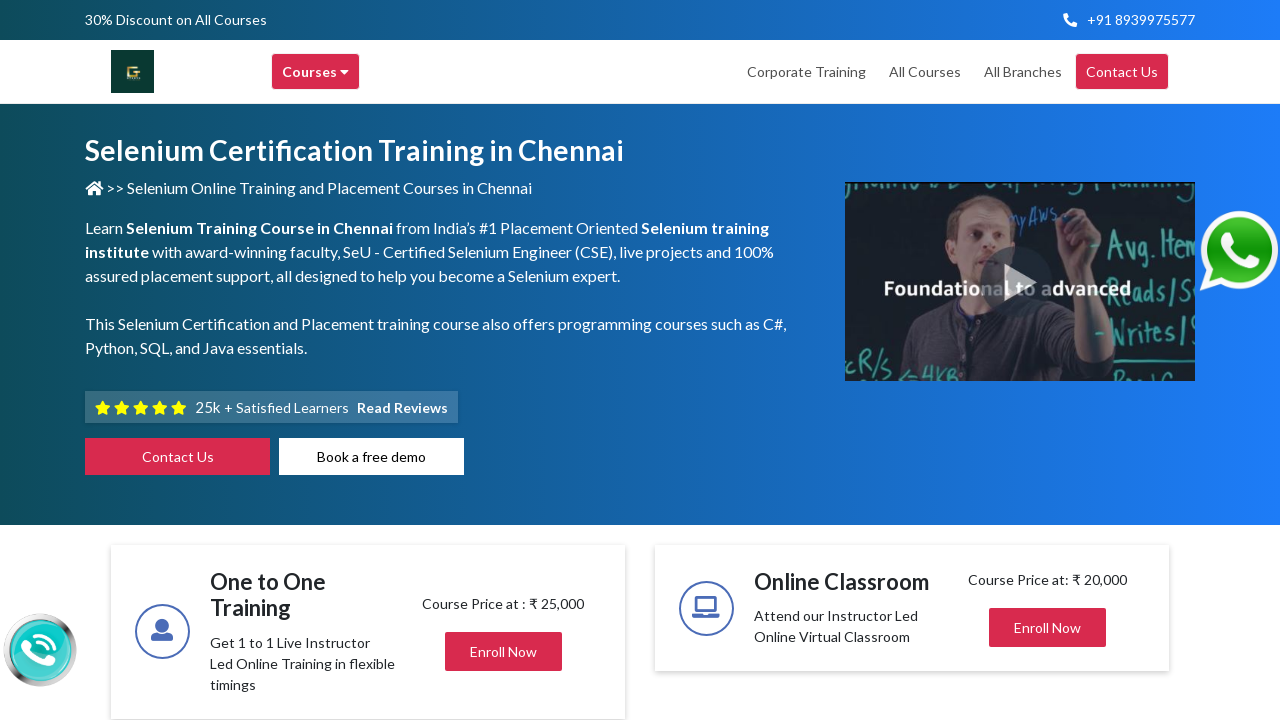

Hovered over 'Courses' menu item at (316, 72) on xpath=//div[text()='Courses ']
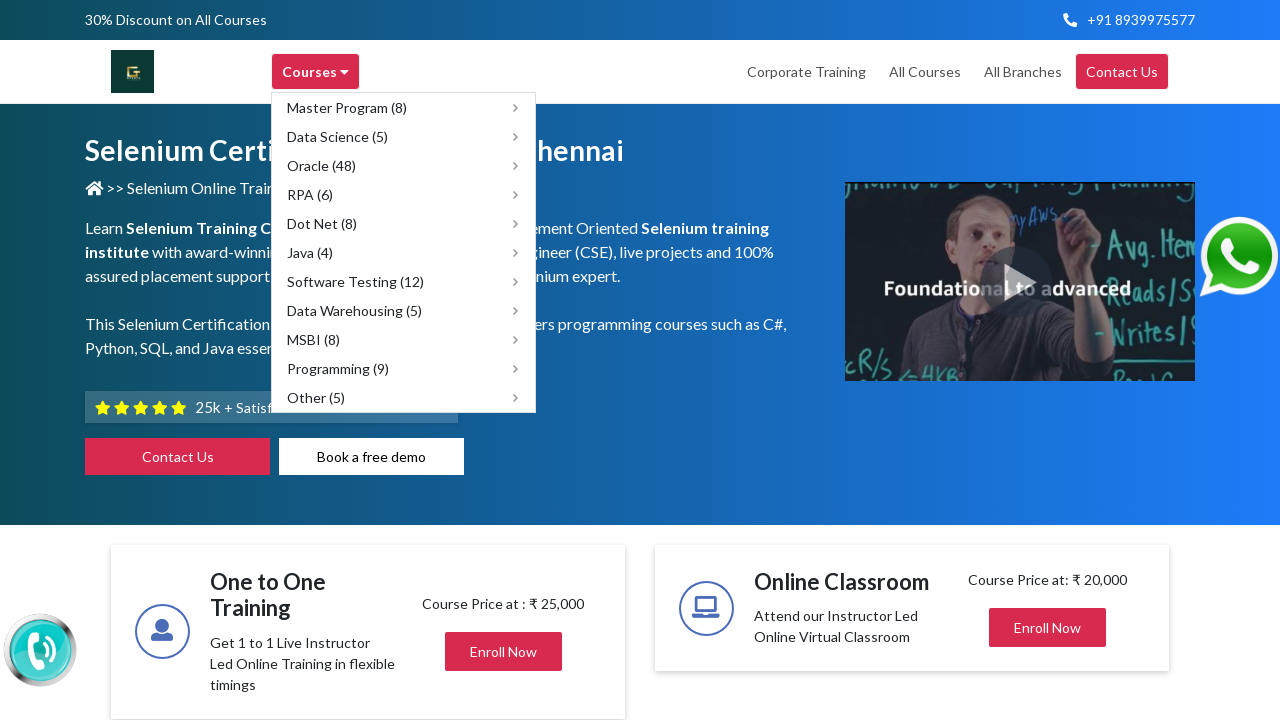

Hovered over 'Software Testing (12)' submenu at (356, 282) on xpath=//span[text()='Software Testing (12)']
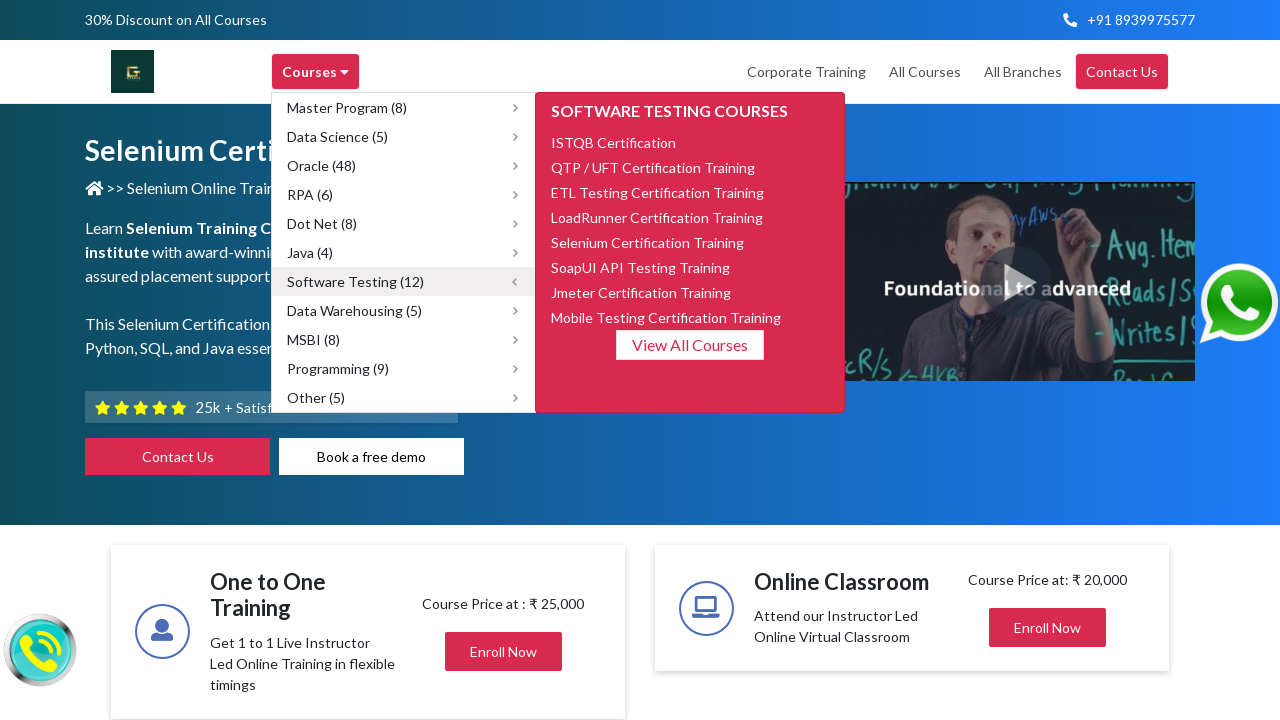

Clicked on 'Selenium Certification Training' link at (648, 242) on xpath=//span[text()='Selenium Certification Training']
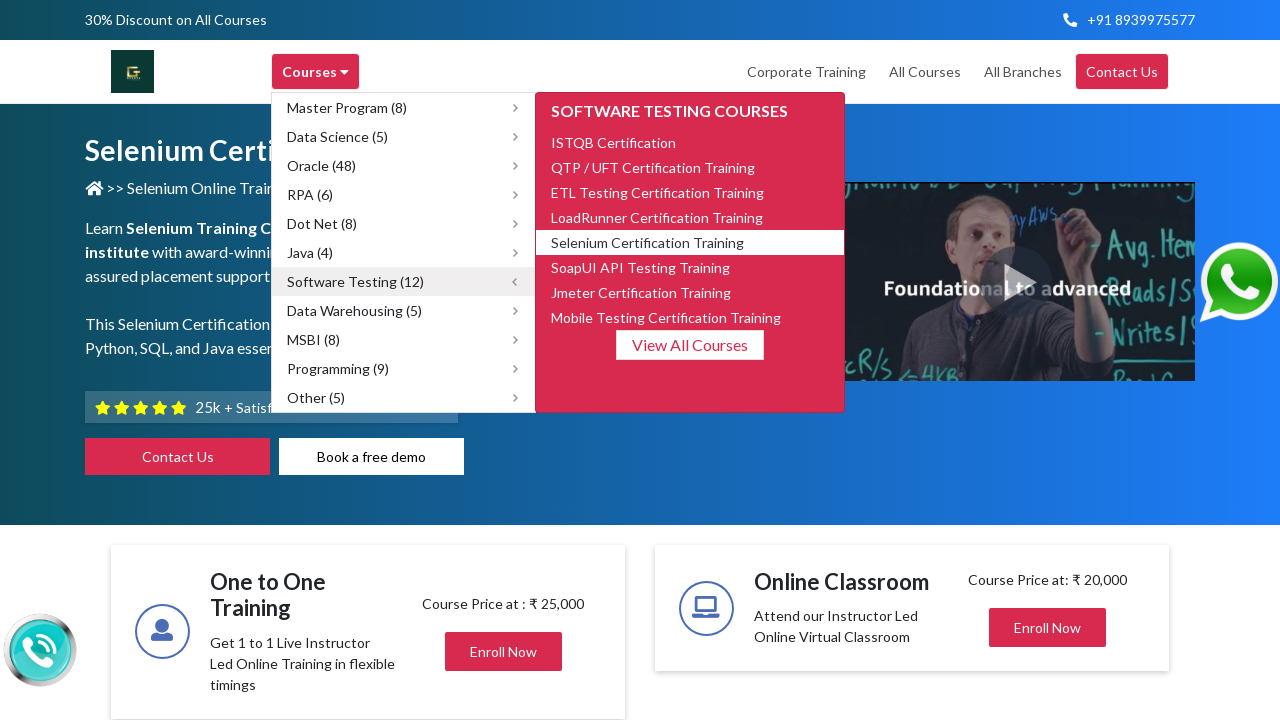

Page navigation completed and loaded
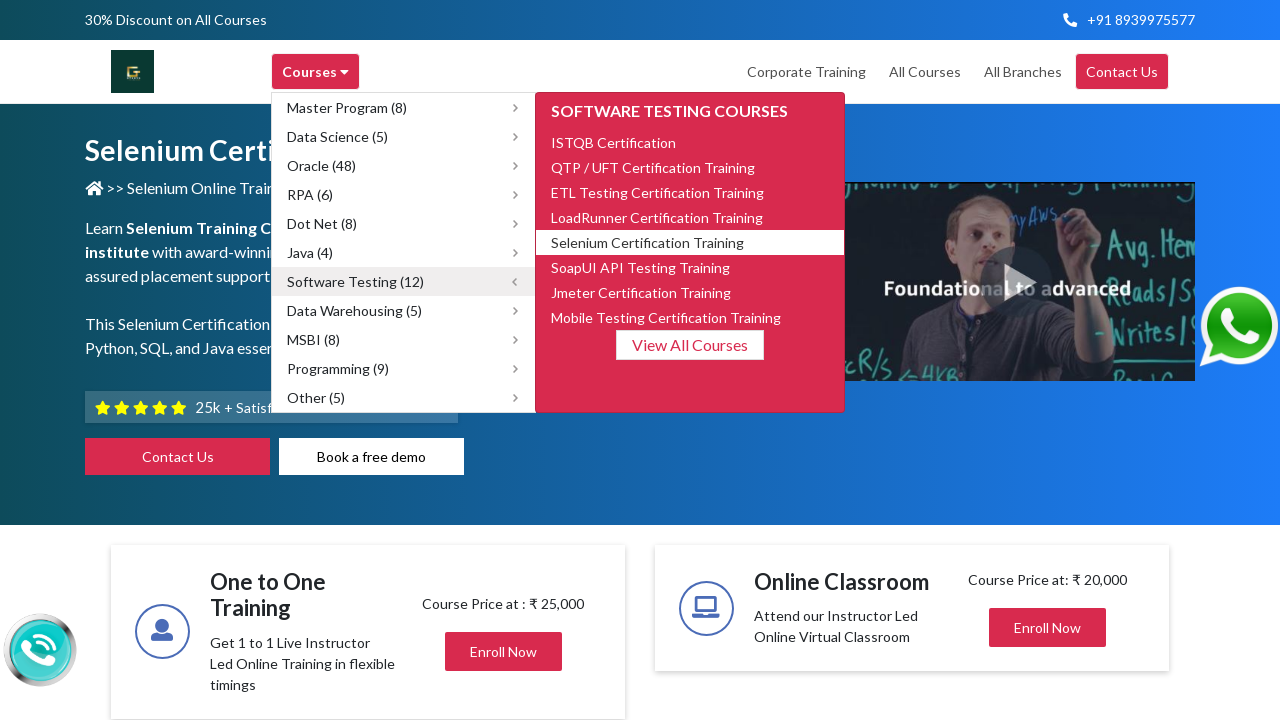

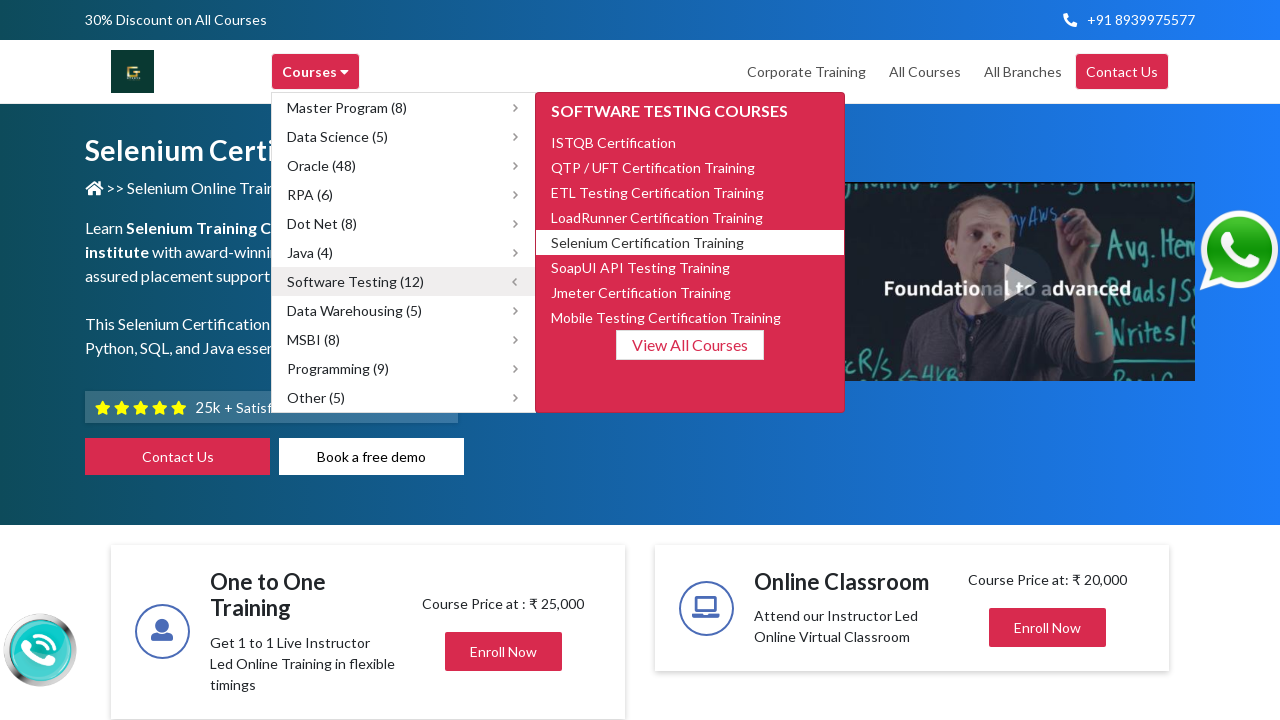